Tests the complete purchase flow on DemoBlaze e-commerce site - selects a phone product, adds it to cart, navigates to cart, and completes the checkout form with customer details to place an order.

Starting URL: https://demoblaze.com/index.html

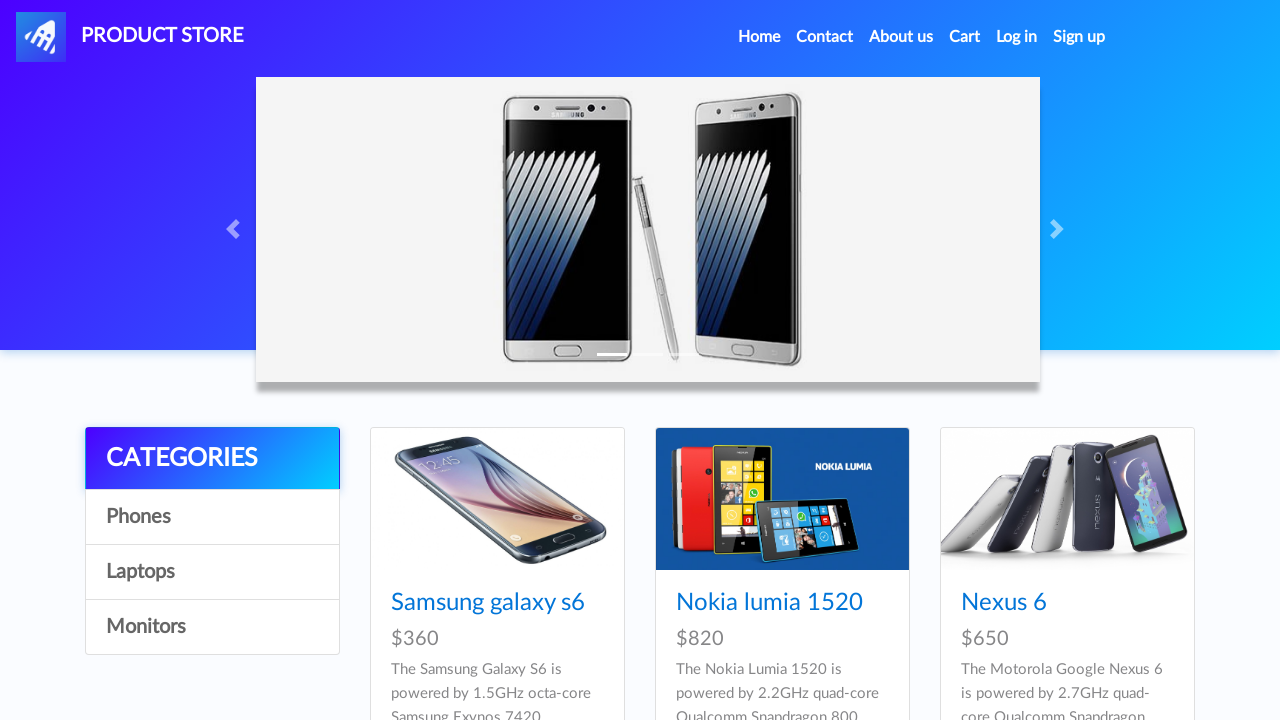

Clicked on second phone product in the grid at (769, 603) on xpath=//*[@id='tbodyid']/div[2]/div/div/h4/a
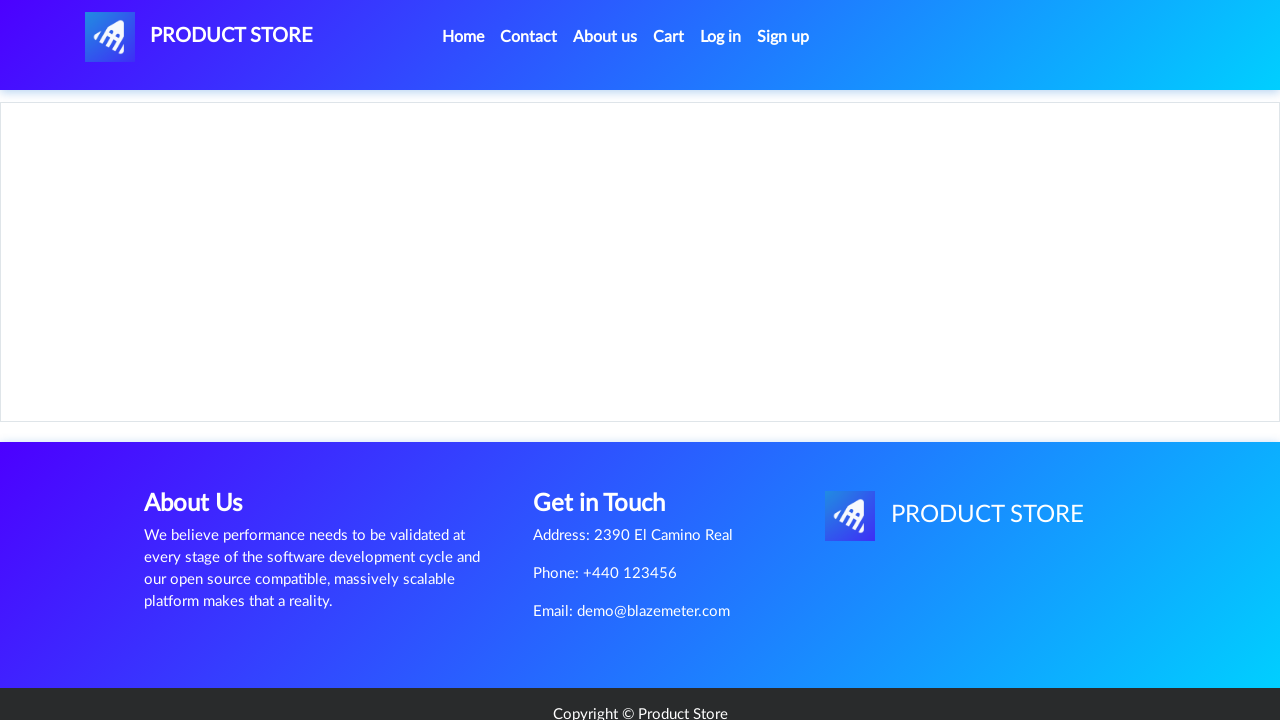

Clicked 'Add to cart' button for selected phone at (610, 440) on xpath=//*[@id='tbodyid']/div[2]/div/a
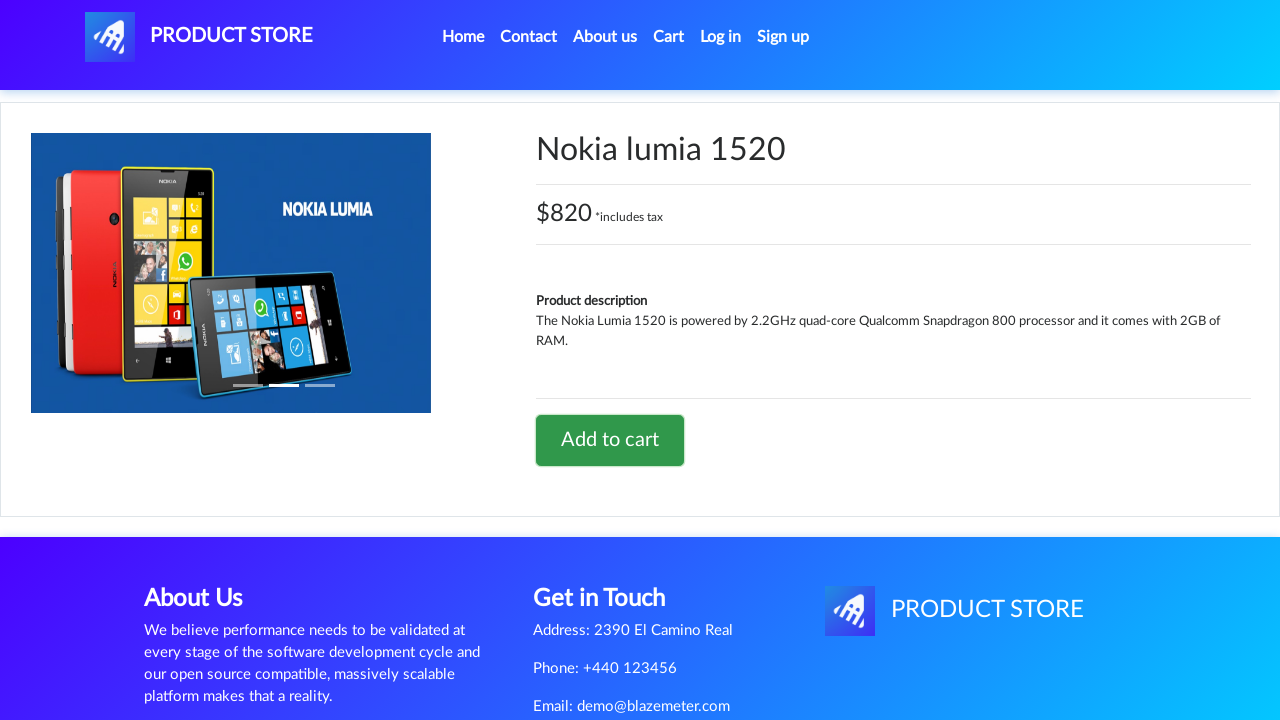

Waited for alert dialog to appear
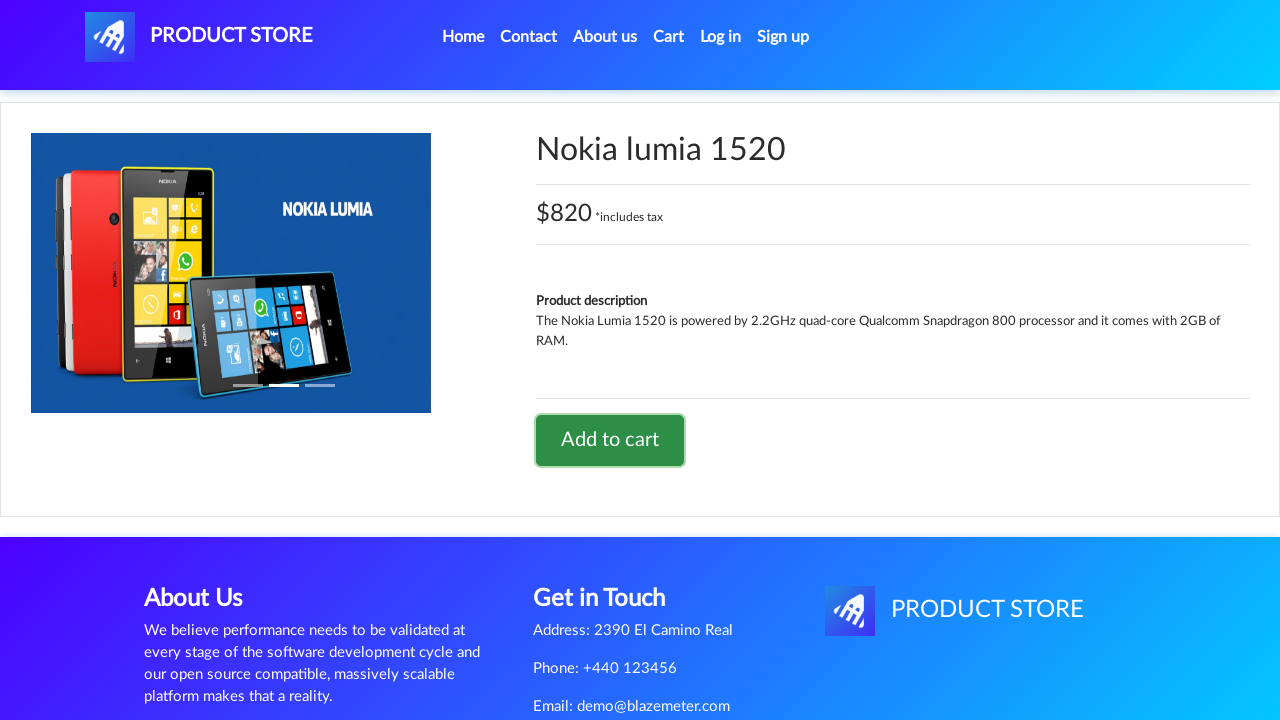

Accepted alert confirmation dialog
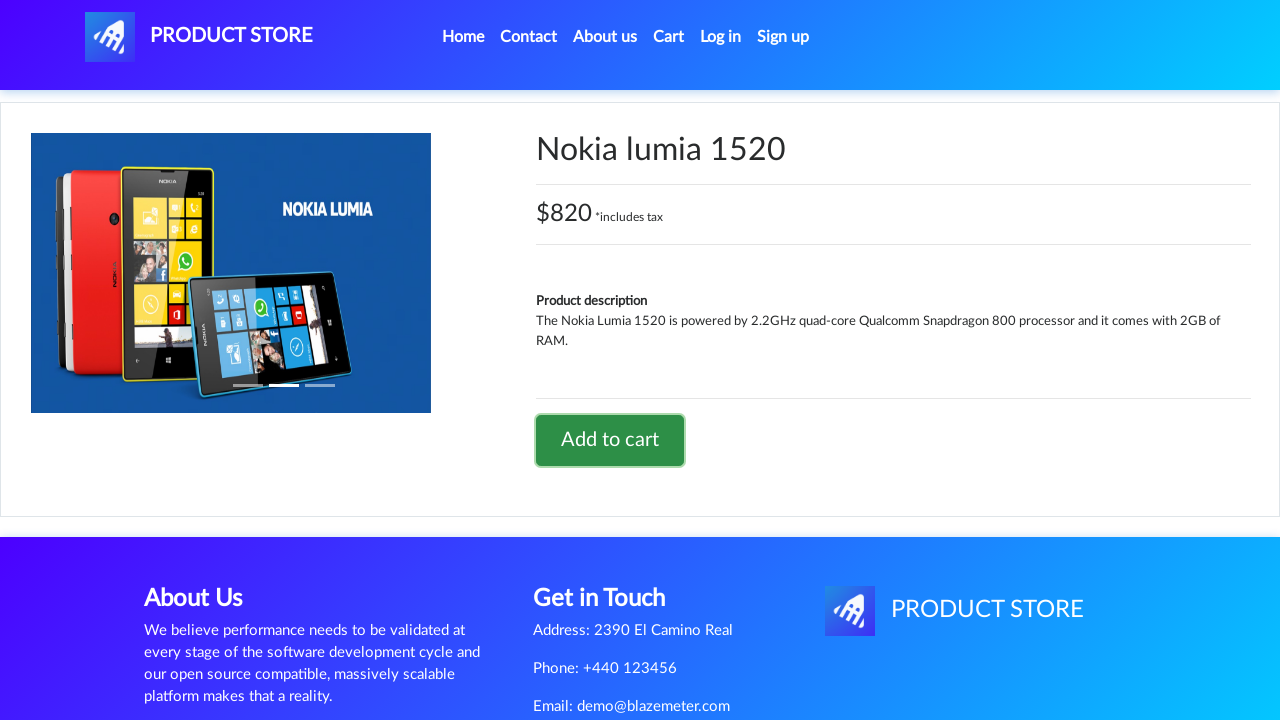

Waited for dialog to close
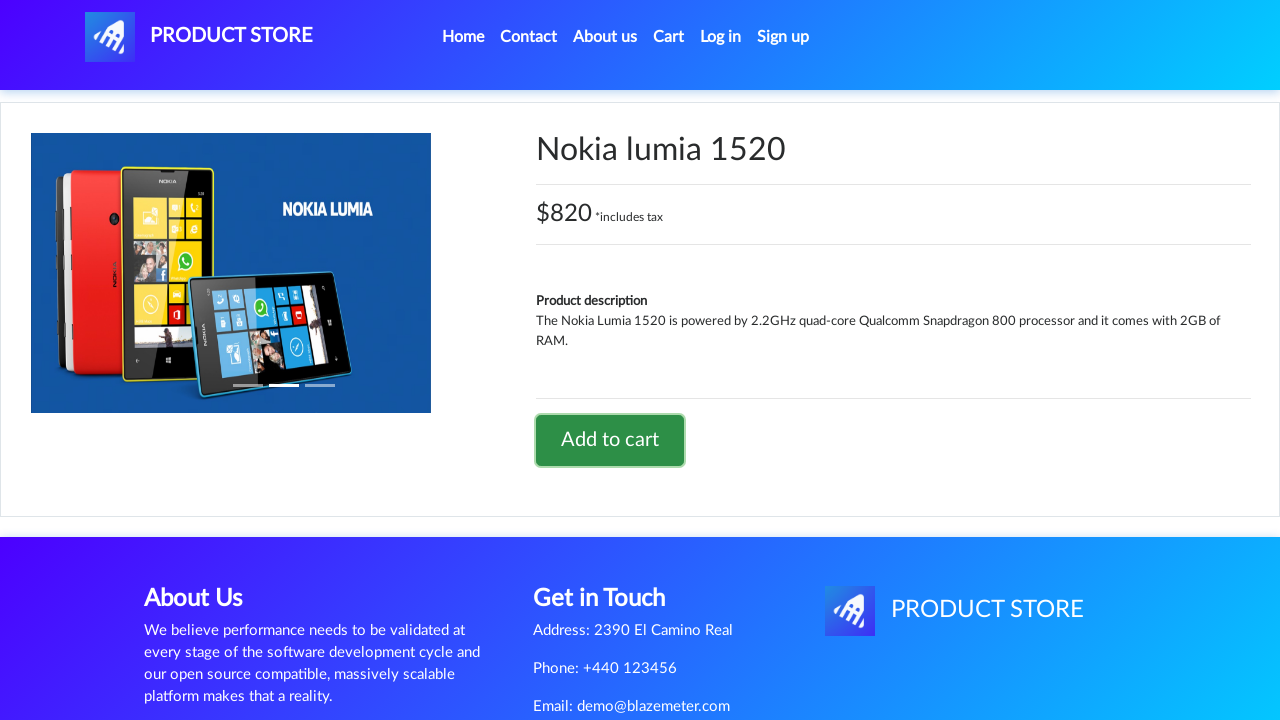

Clicked on Cart link in navigation menu at (669, 37) on xpath=//*[@id='navbarExample']/ul/li[4]/a
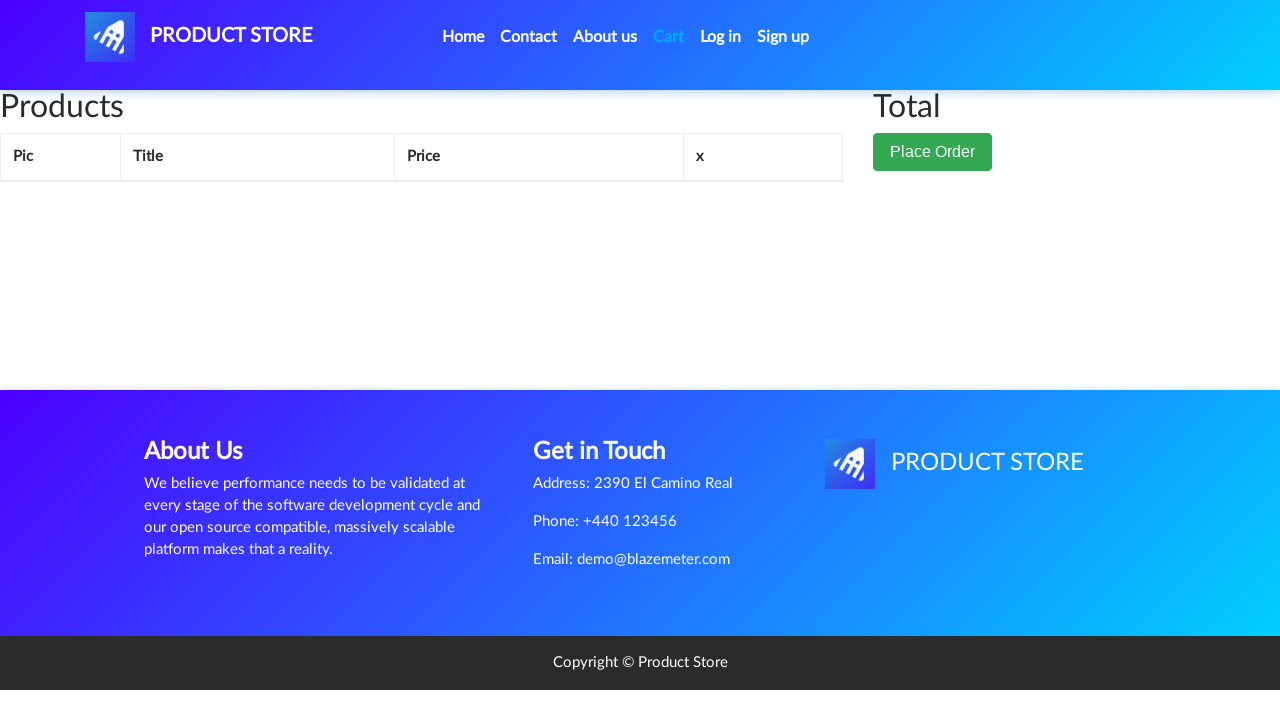

Waited for cart page to load
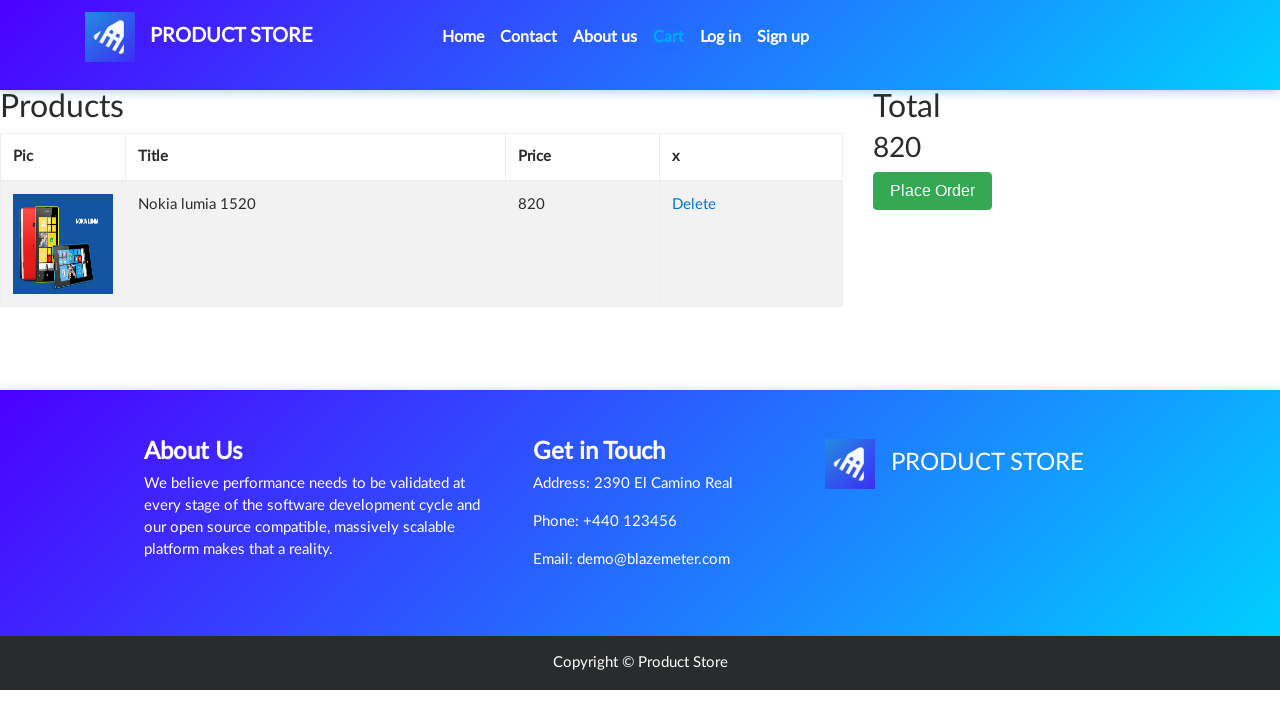

Clicked 'Place Order' button on cart page at (933, 191) on xpath=//*[@id='page-wrapper']/div/div[2]/button
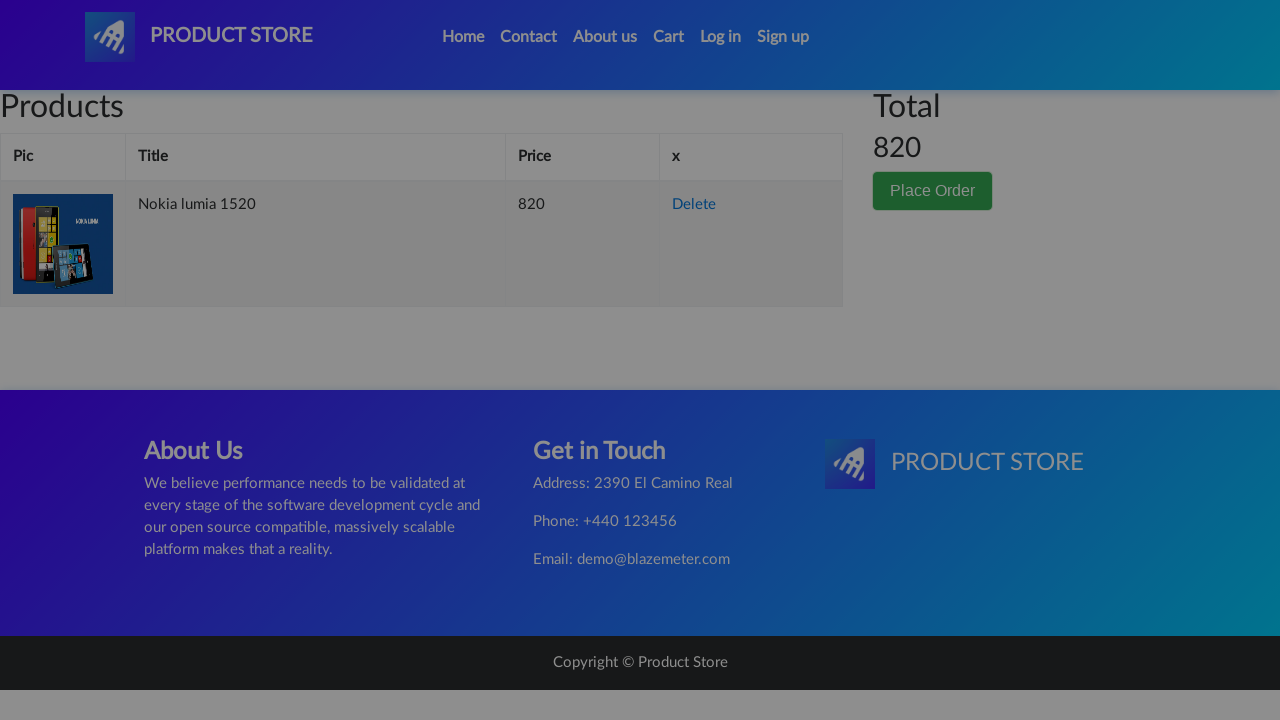

Filled in customer name 'Jennifer Martinez' on #name
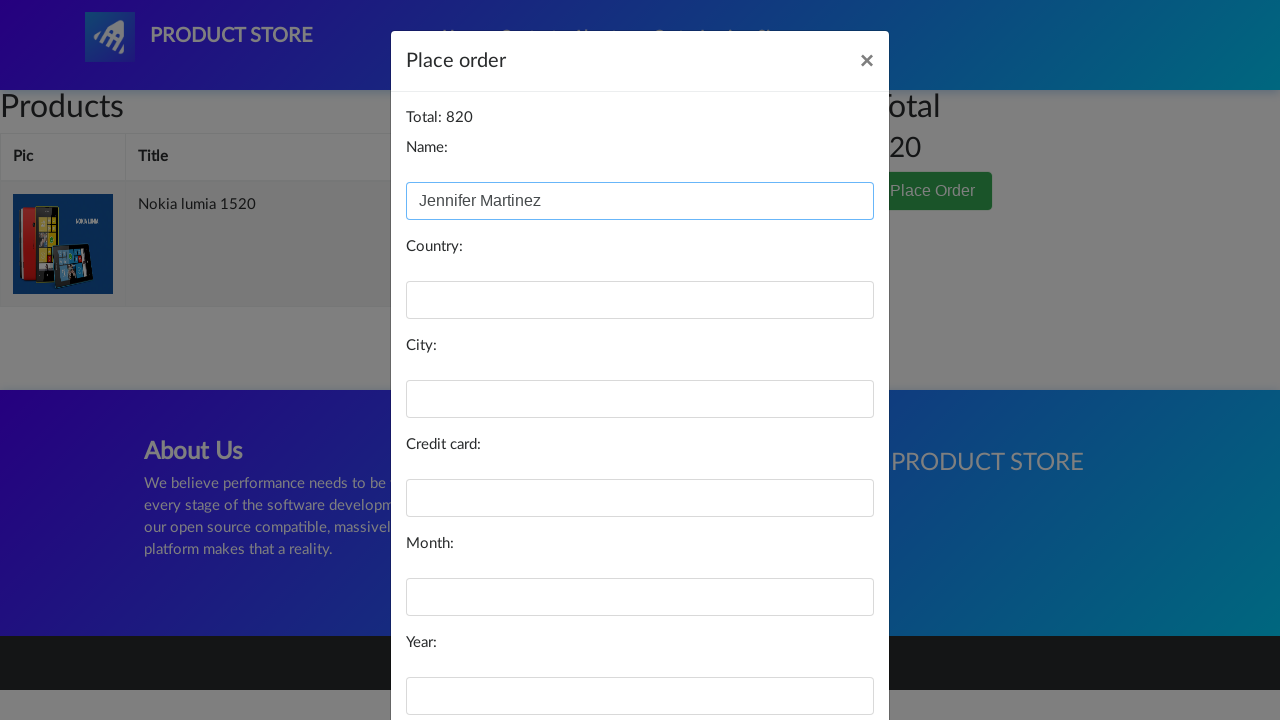

Filled in country 'United States' on #country
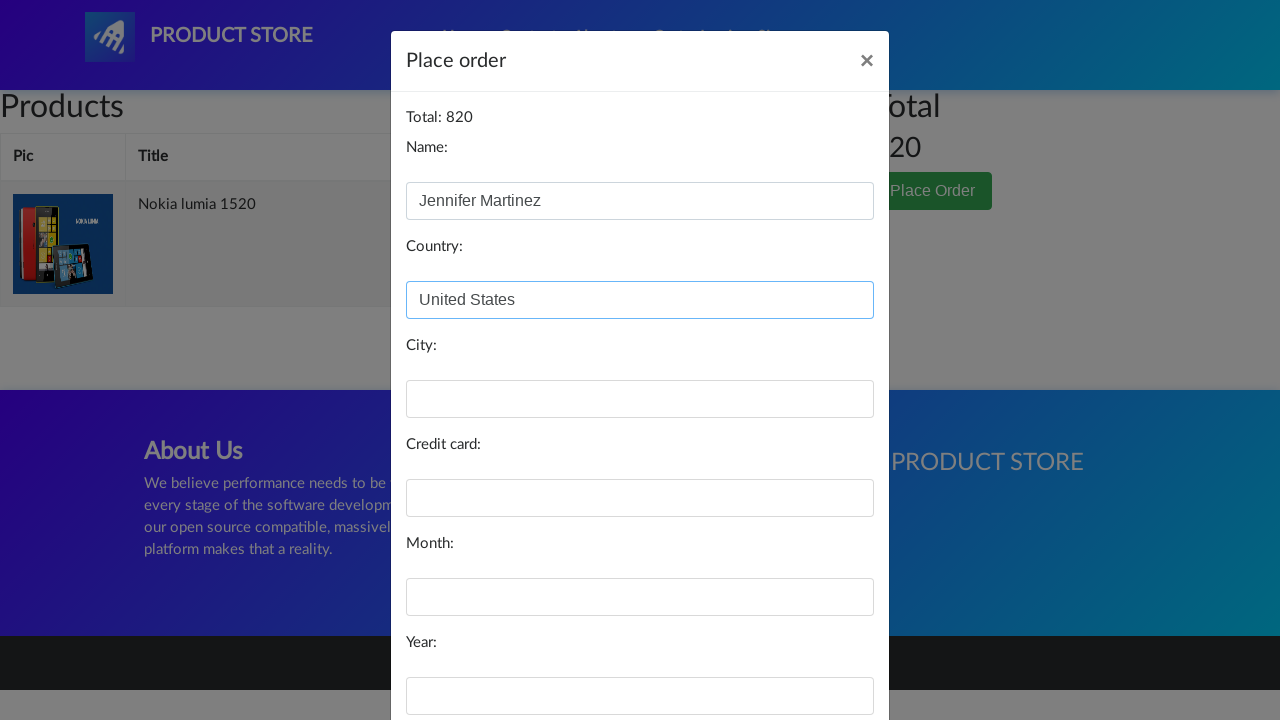

Filled in city 'San Francisco' on #city
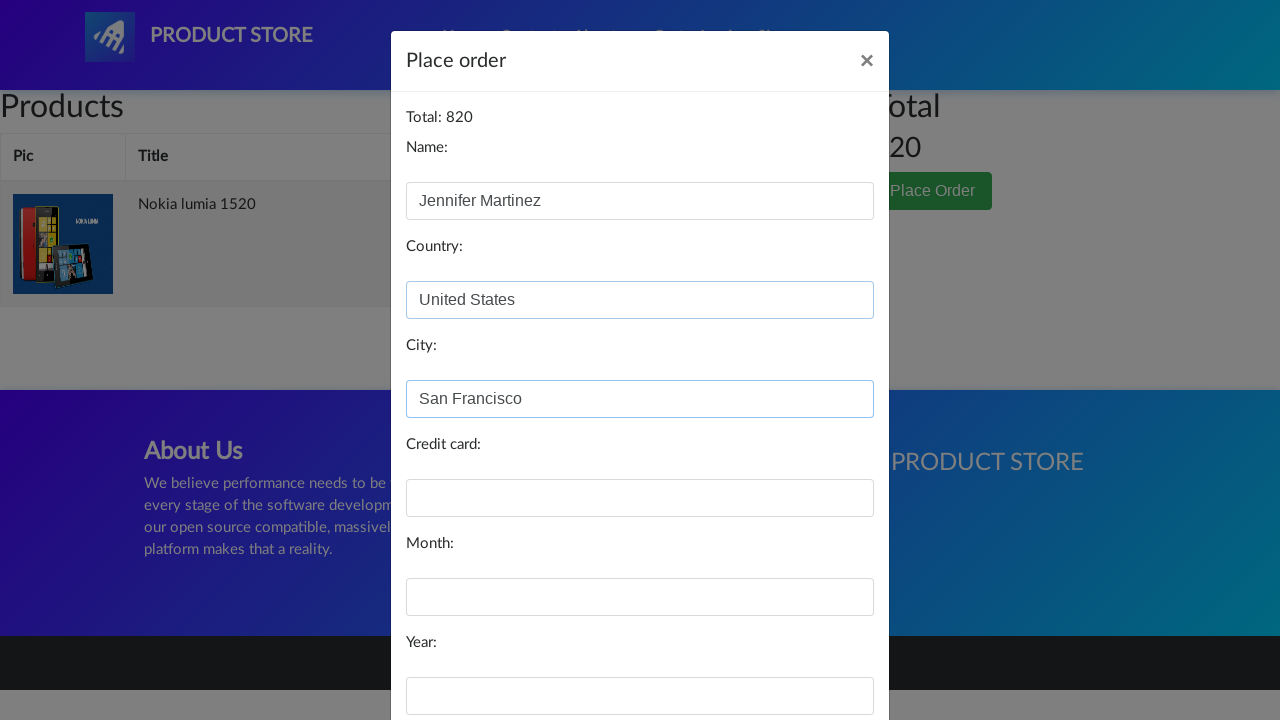

Filled in credit card number on #card
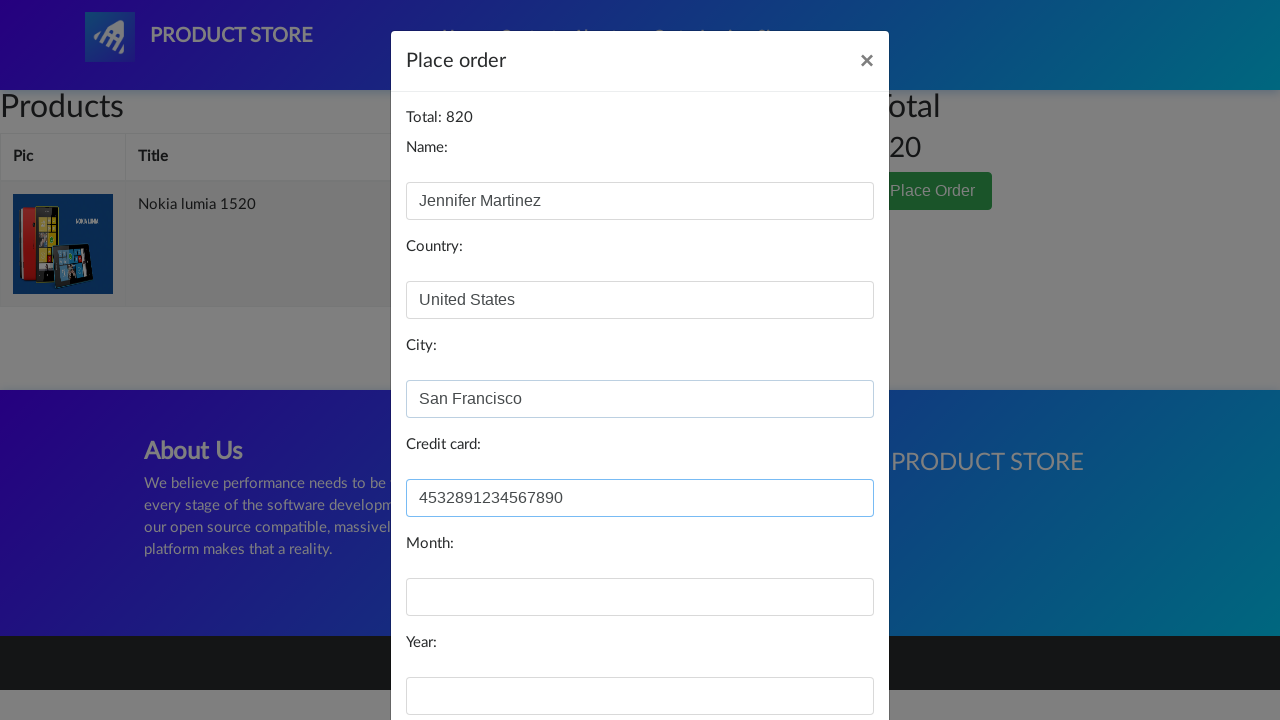

Filled in expiration month '08' on #month
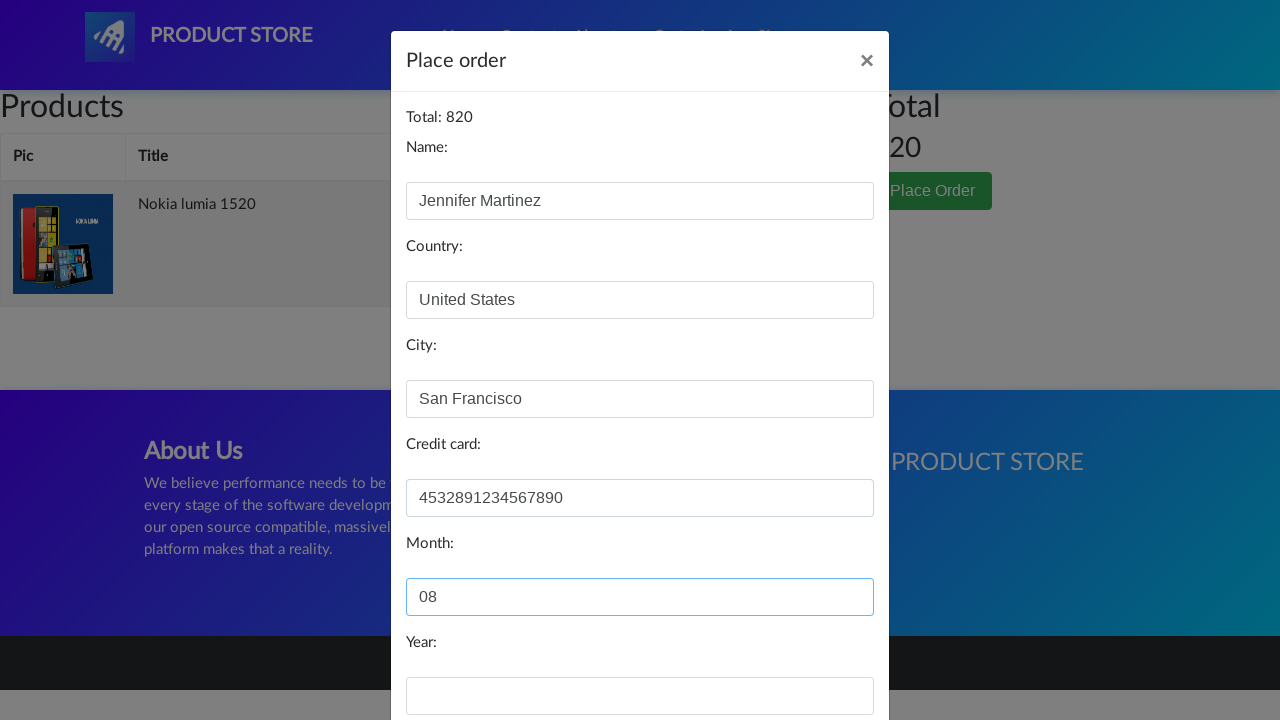

Filled in expiration year '2025' on #year
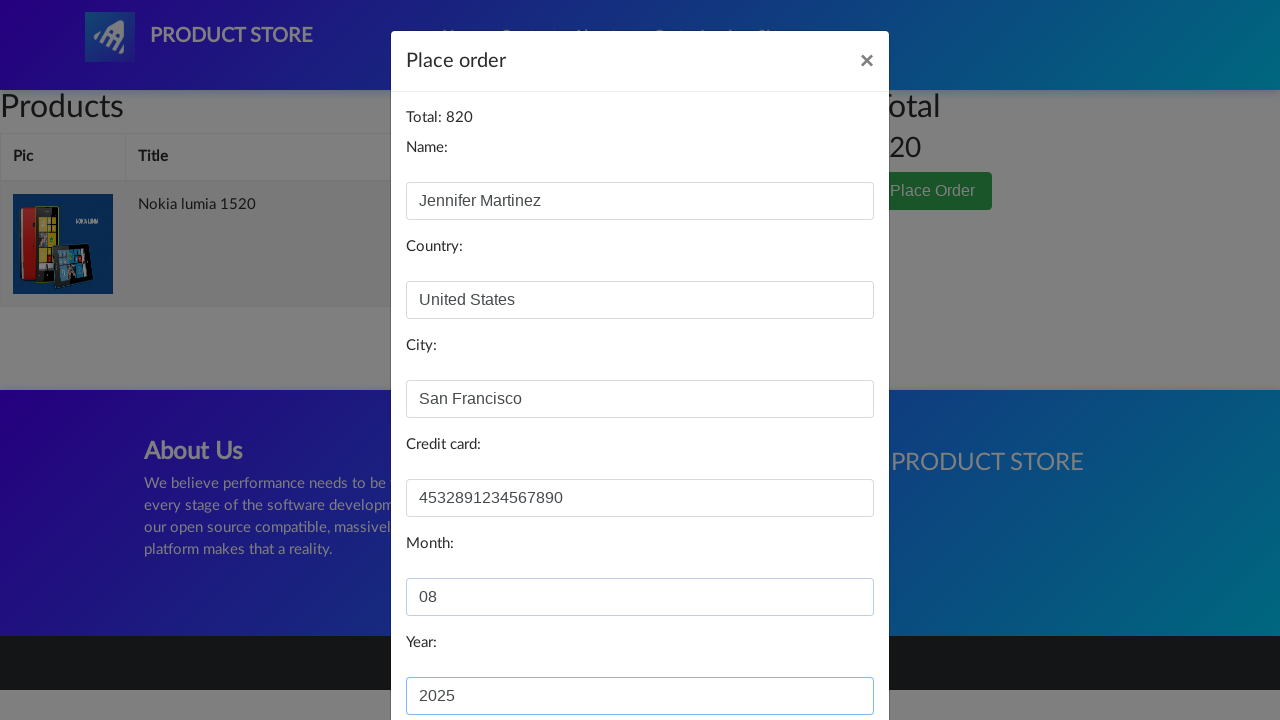

Clicked 'Purchase' button to complete the order at (823, 655) on xpath=//*[@id='orderModal']/div/div/div[3]/button[2]
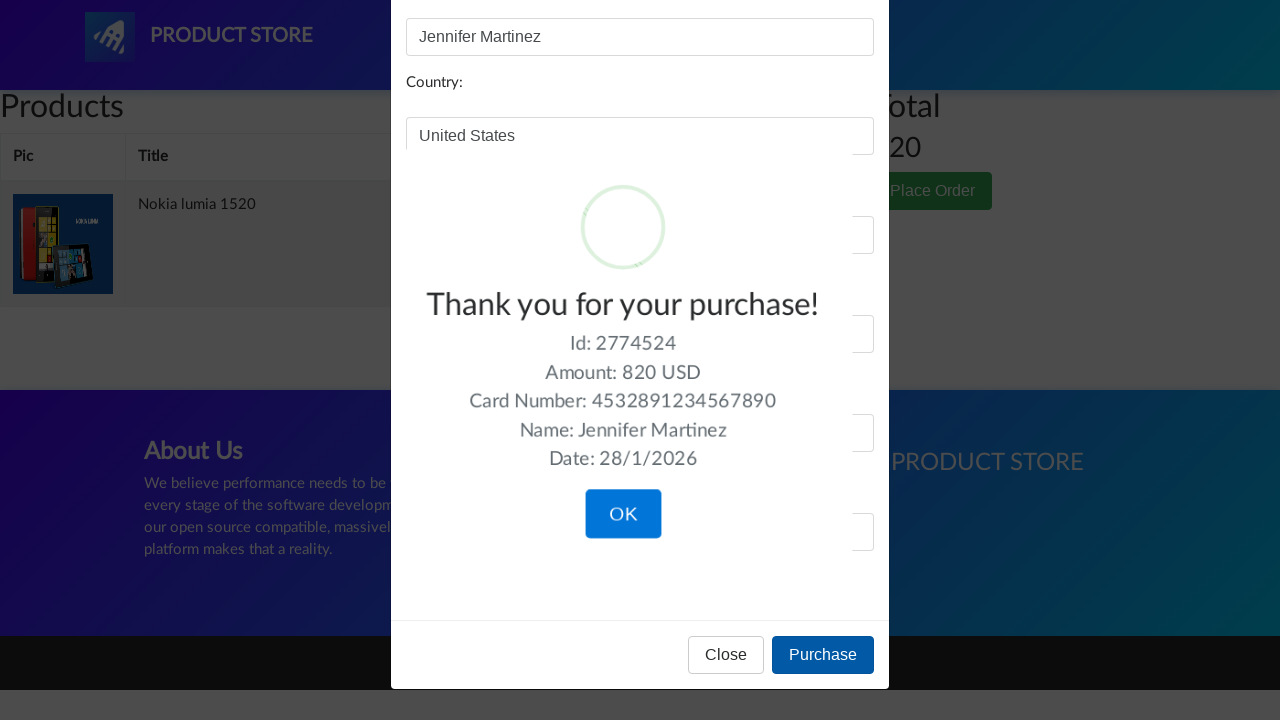

Order confirmation alert appeared
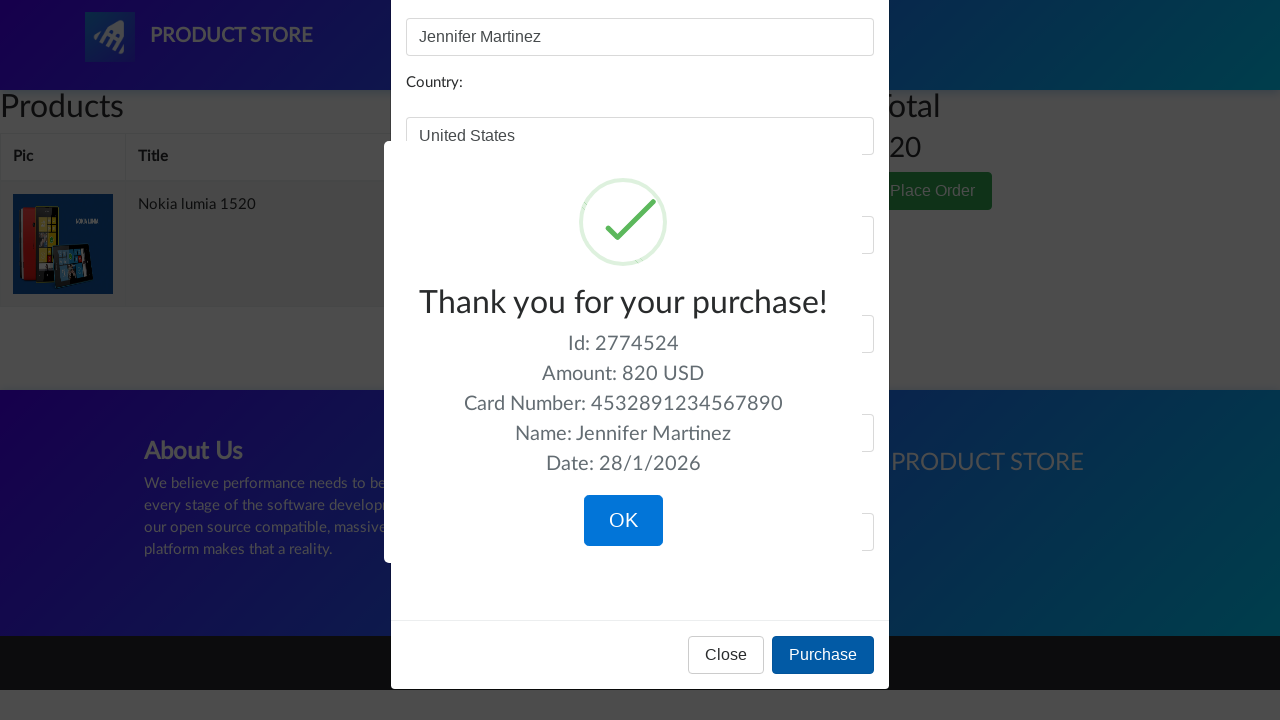

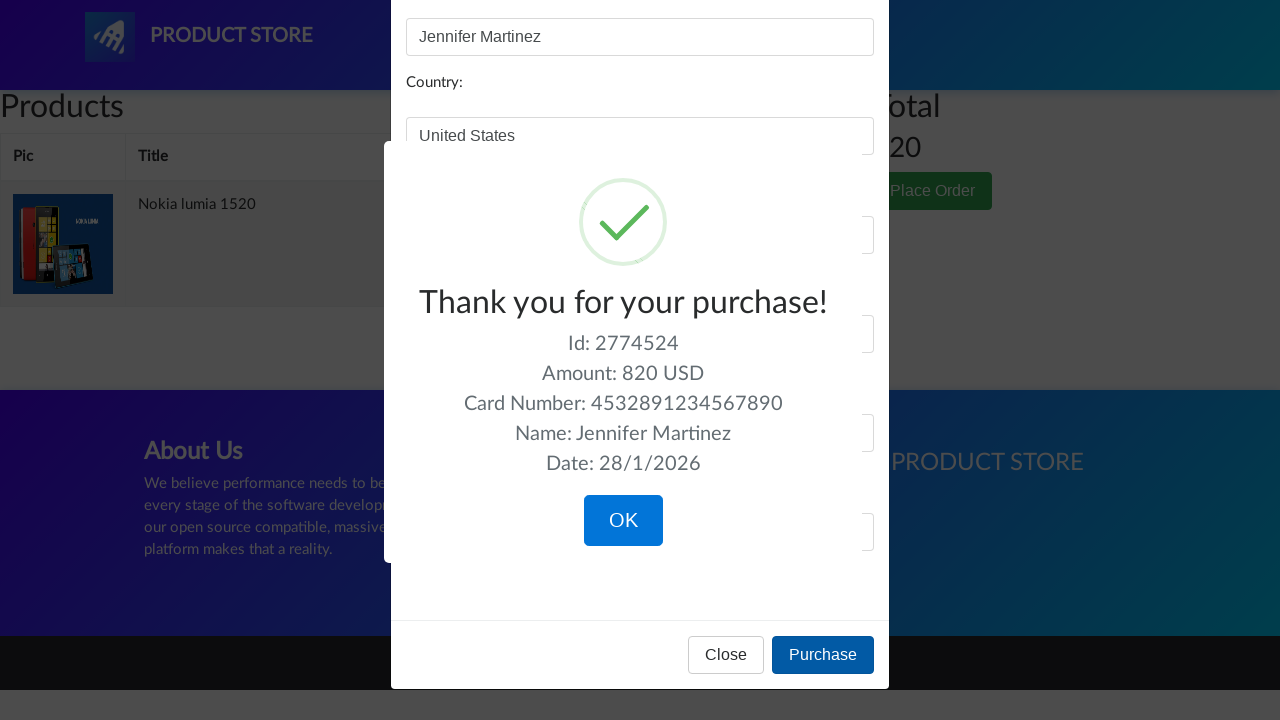